Tests mouse hover functionality by moving the cursor over a button element on a test automation practice website

Starting URL: https://testautomationpractice.blogspot.com/

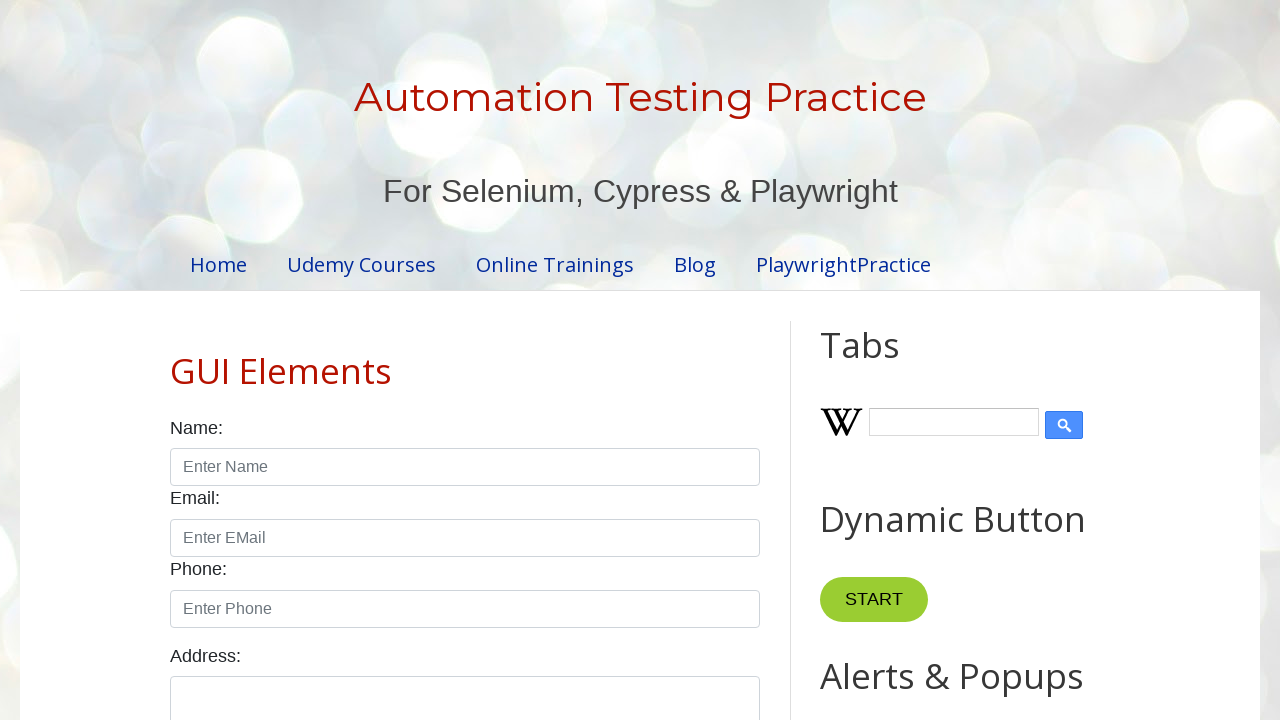

Located button element using XPath selector
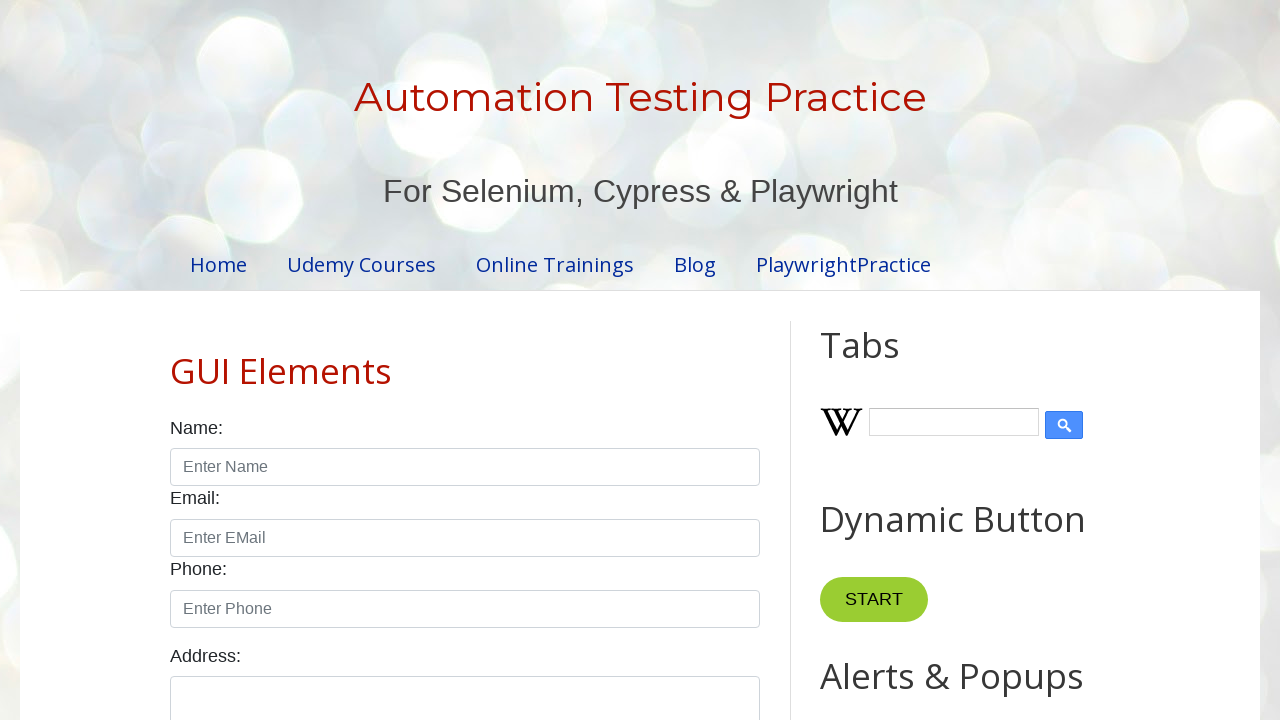

Moved cursor over button element to trigger hover effect at (868, 360) on xpath=//*[@id="HTML3"]/div[1]/div/button
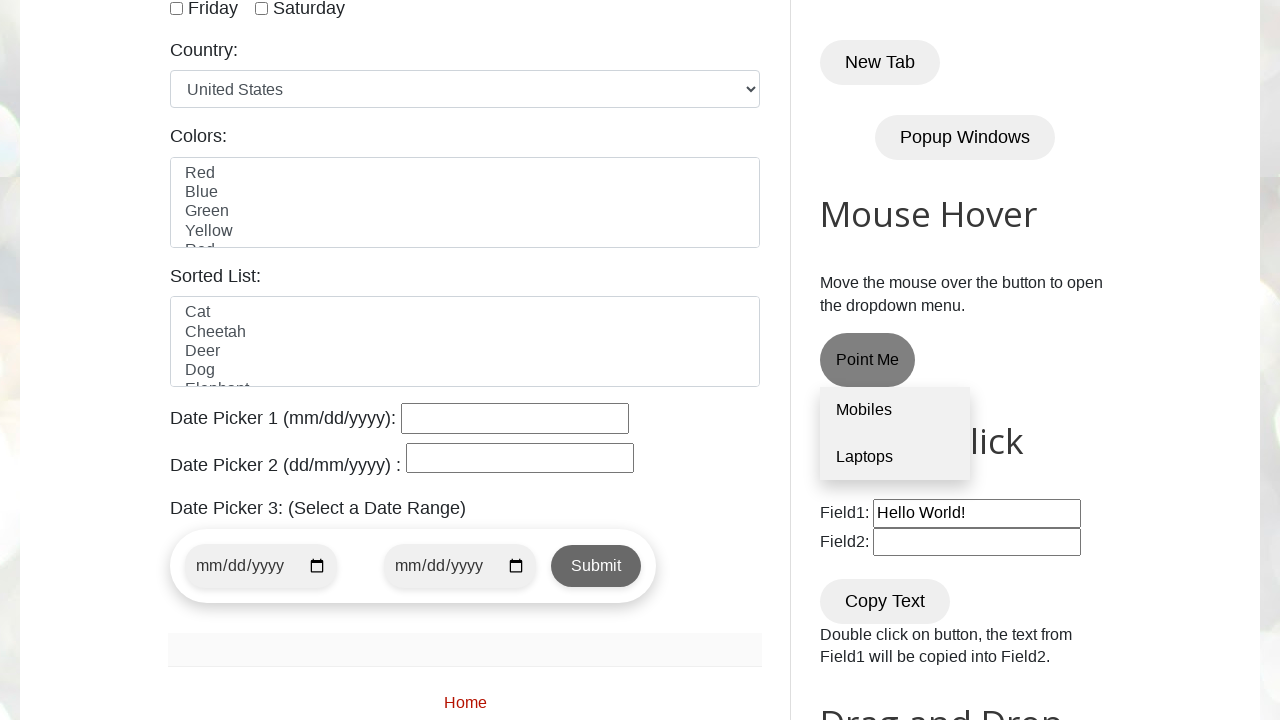

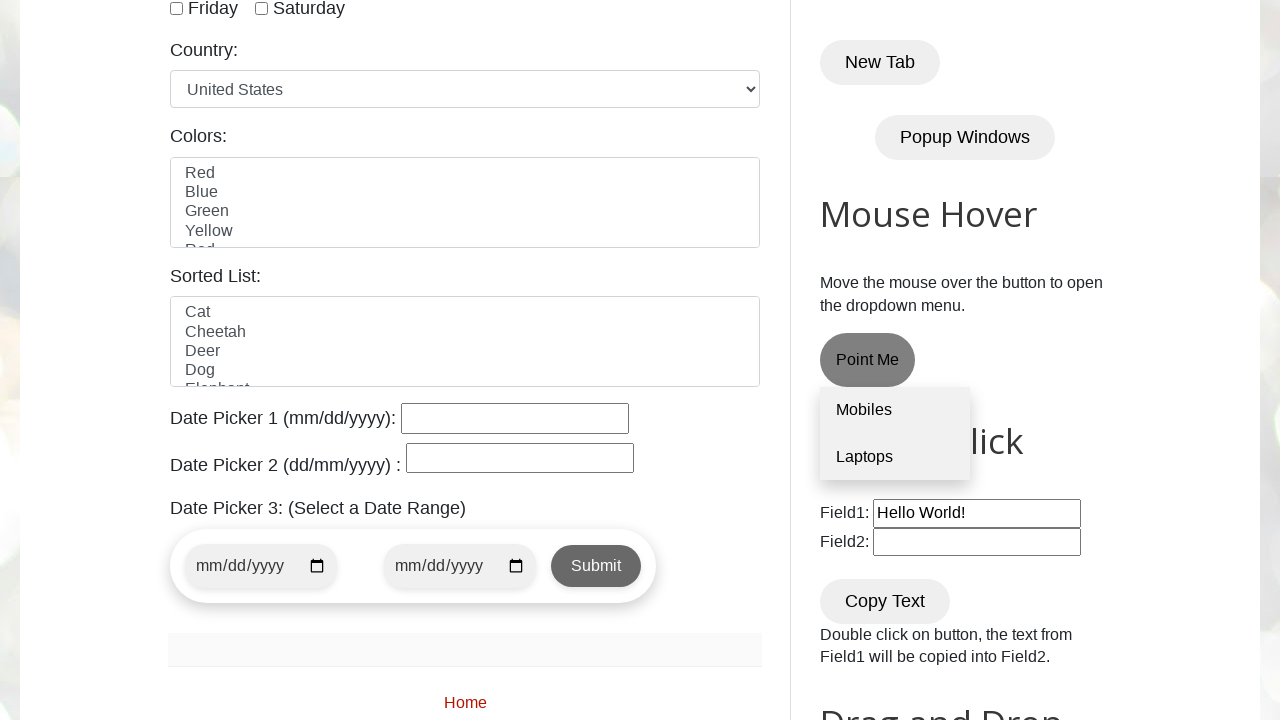